Tests window handling functionality by clicking a button that opens a new window and switching to it

Starting URL: https://www.leafground.com/window.xhtml

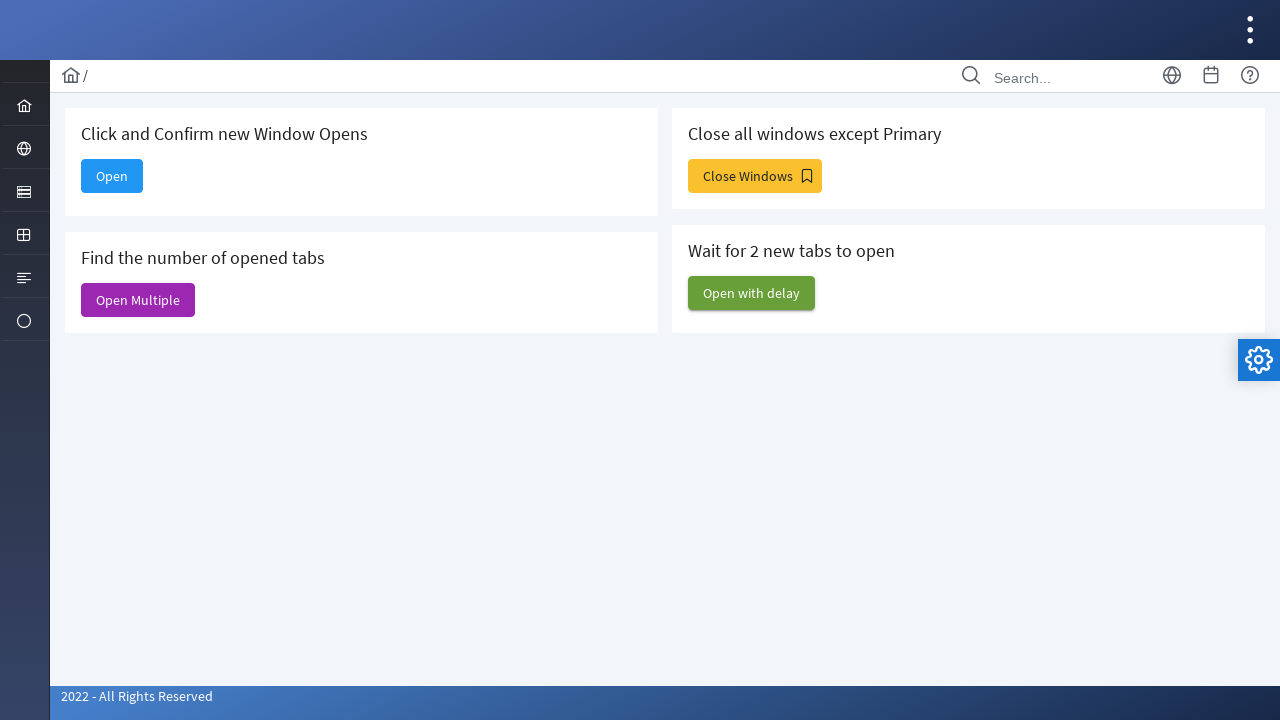

Clicked button to open new window at (112, 176) on #j_idt88\:new
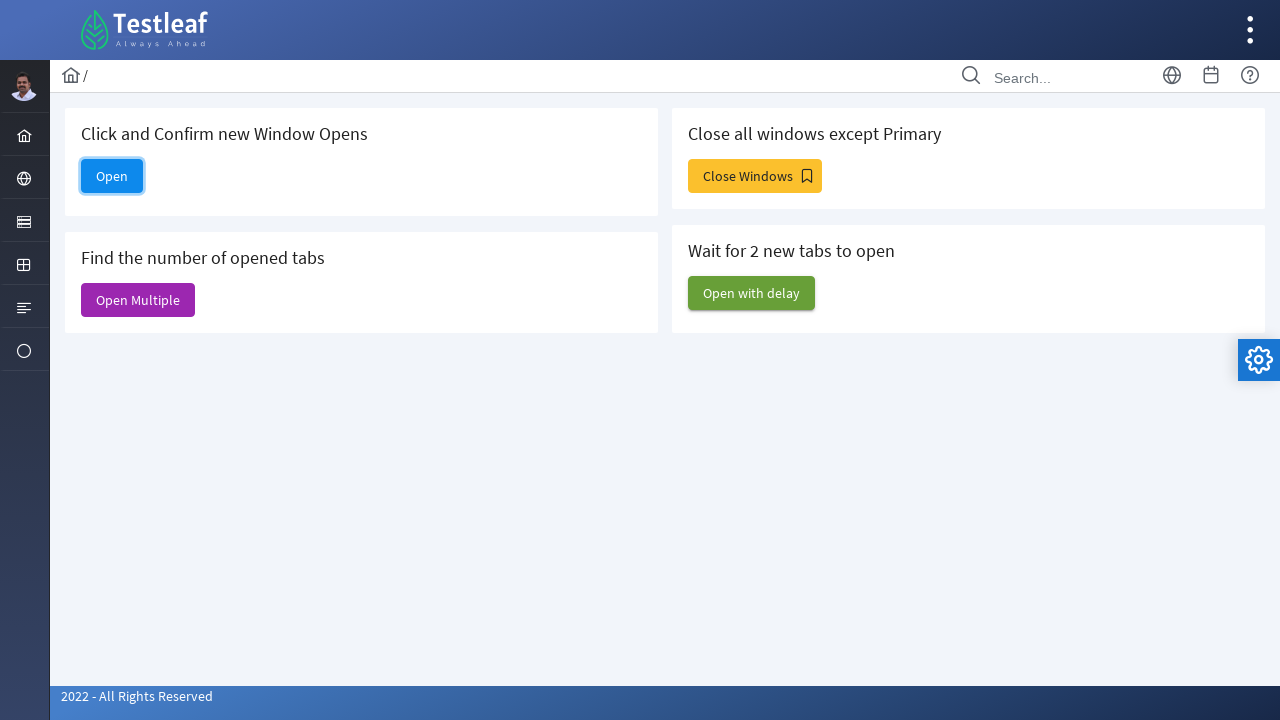

New window opened and captured
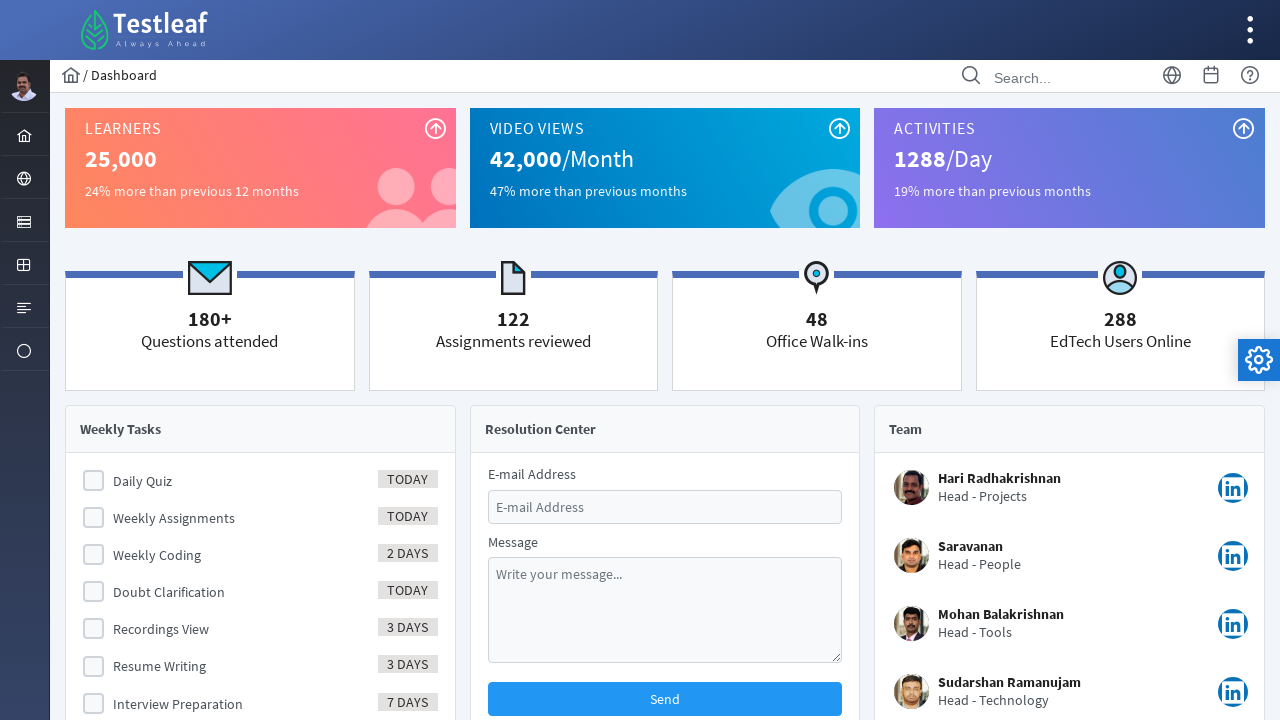

New page loaded completely
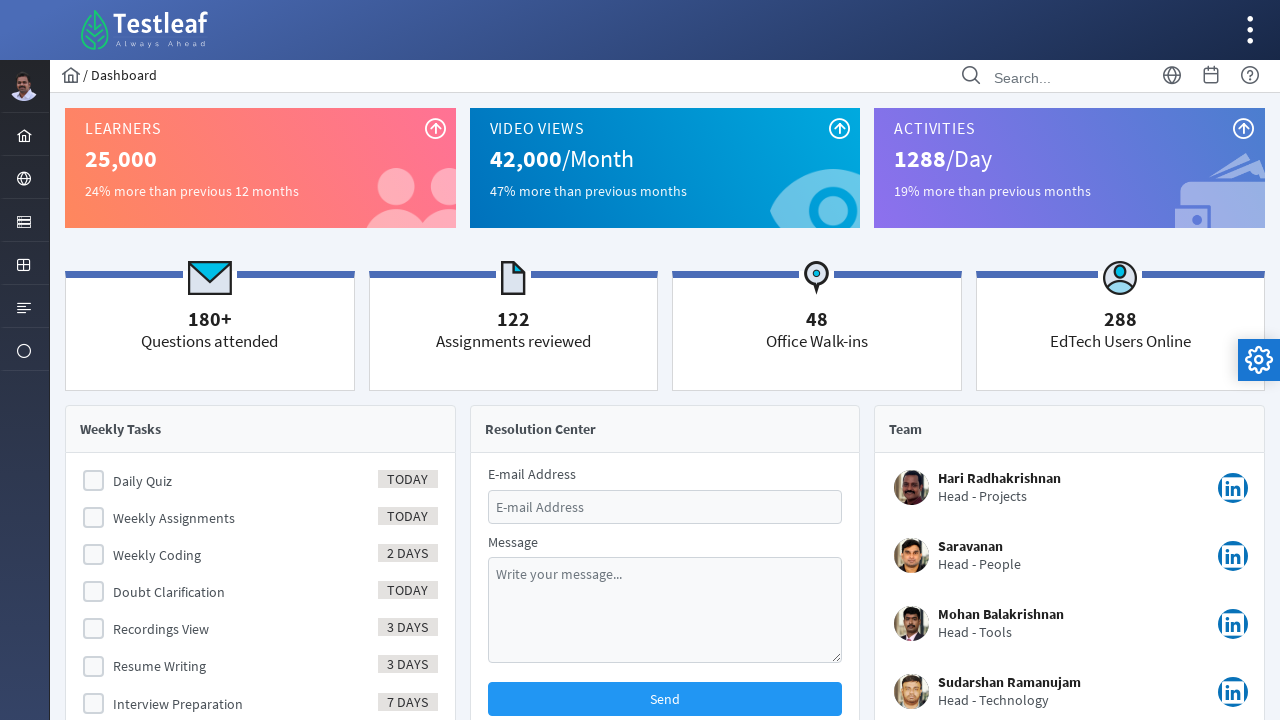

Captured new page title: Dashboard
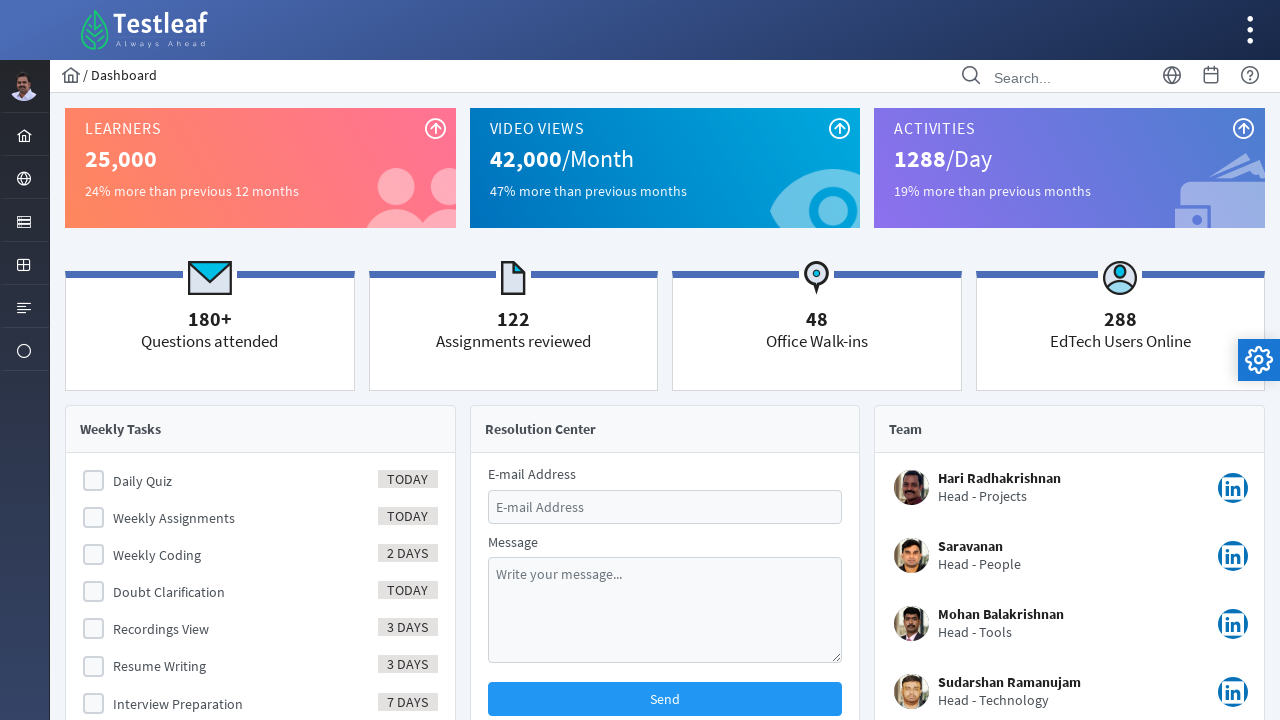

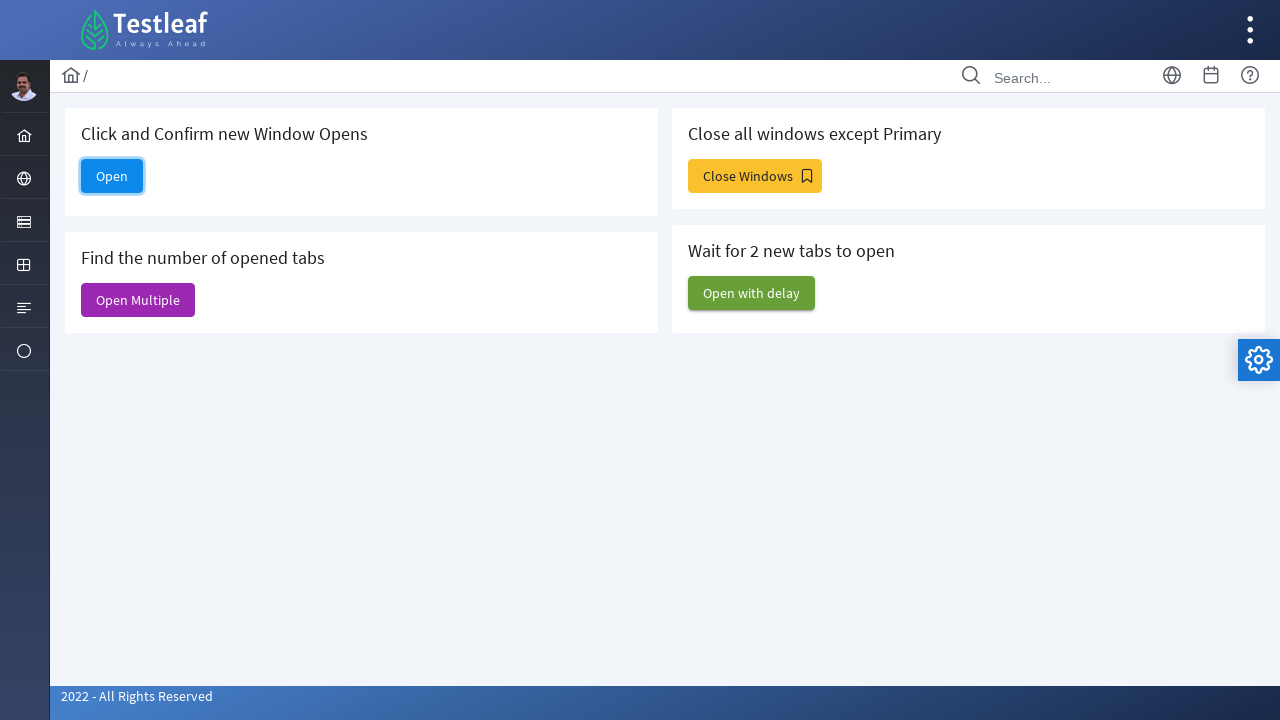